Tests window handling by clicking a link that opens in a new window, switching between windows, and verifying window titles

Starting URL: https://www.w3schools.com/tags/tryit.asp?filename=tryhtml_link_target

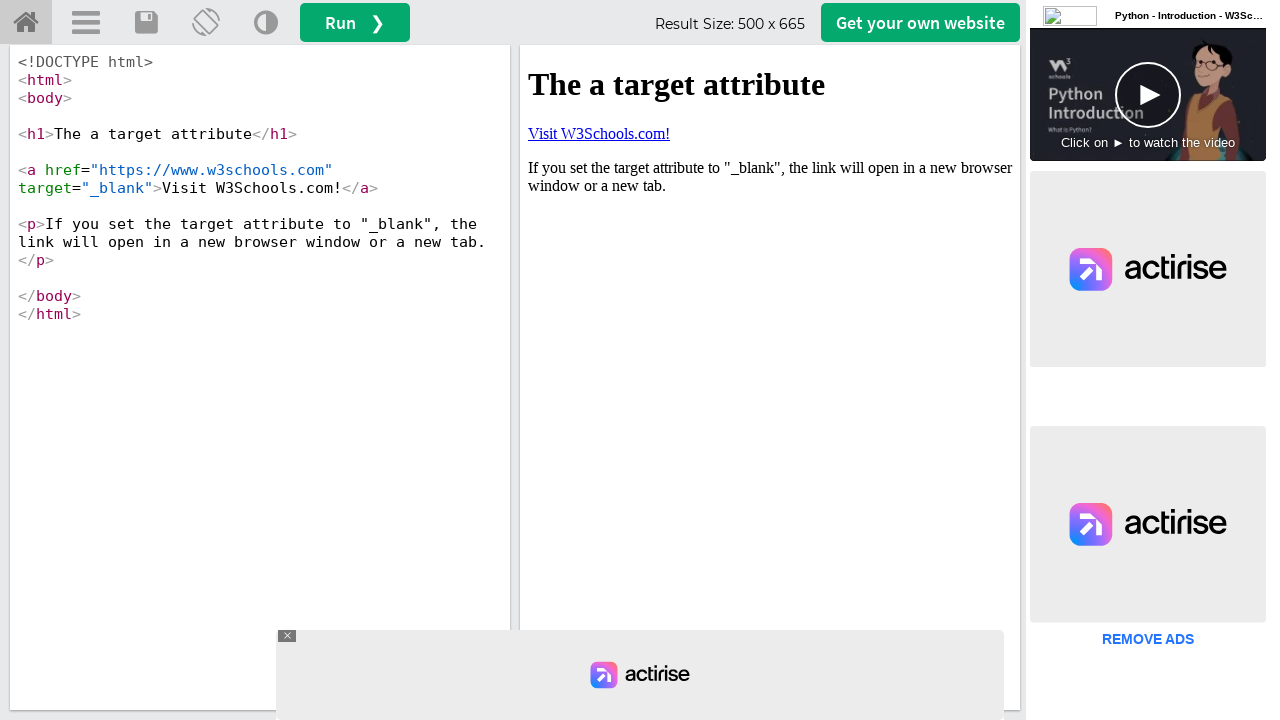

Located iframe containing the link
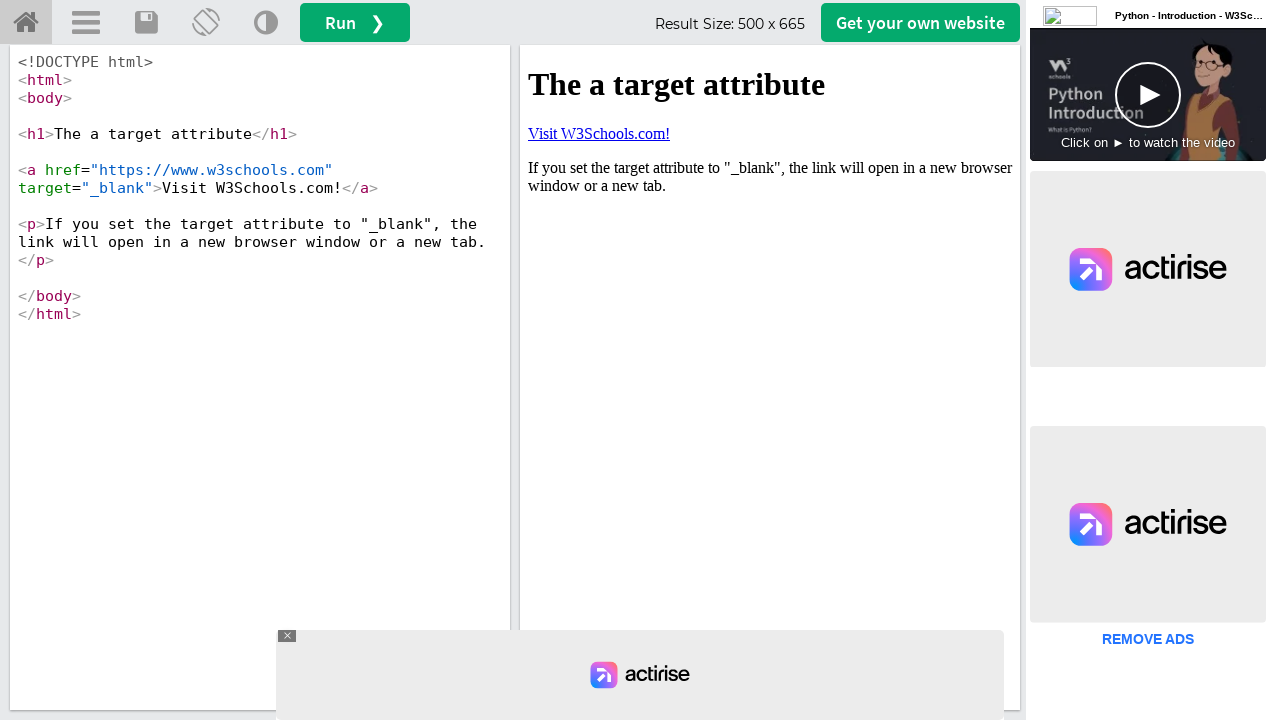

Clicked link that opens in new window at (599, 133) on iframe[name='iframeResult'] >> internal:control=enter-frame >> text=Visit W3Scho
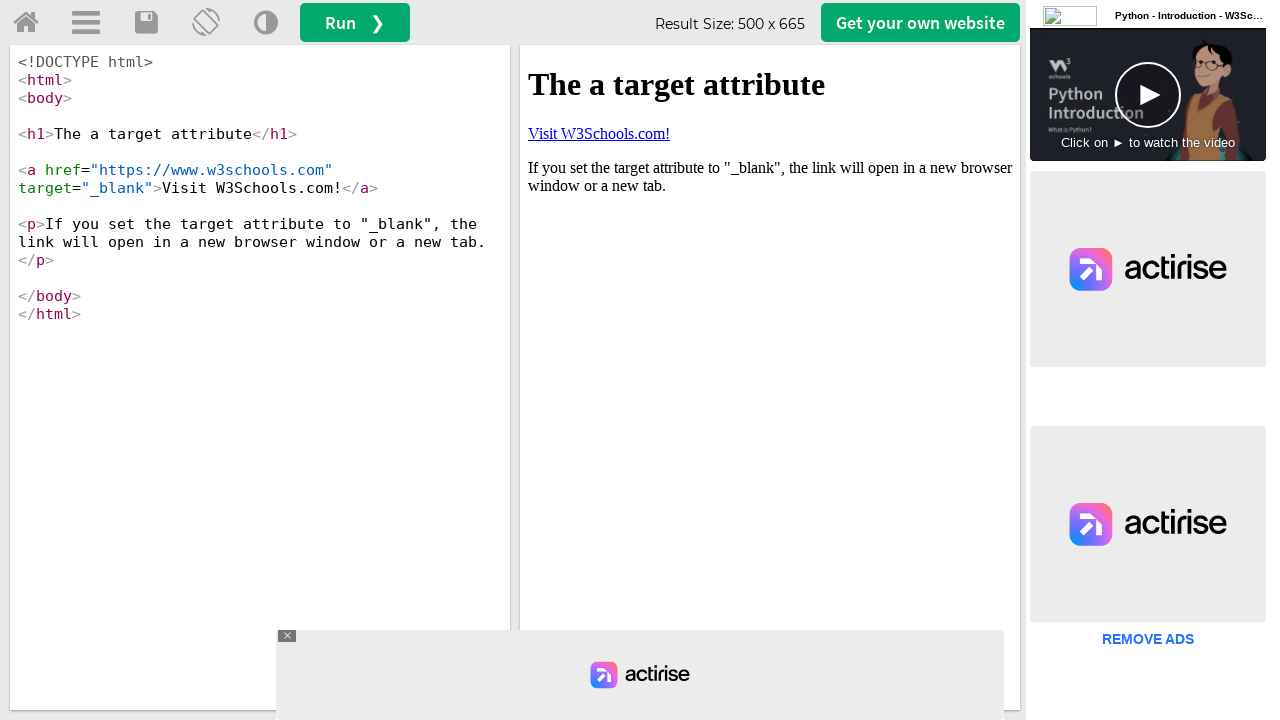

New page loaded successfully
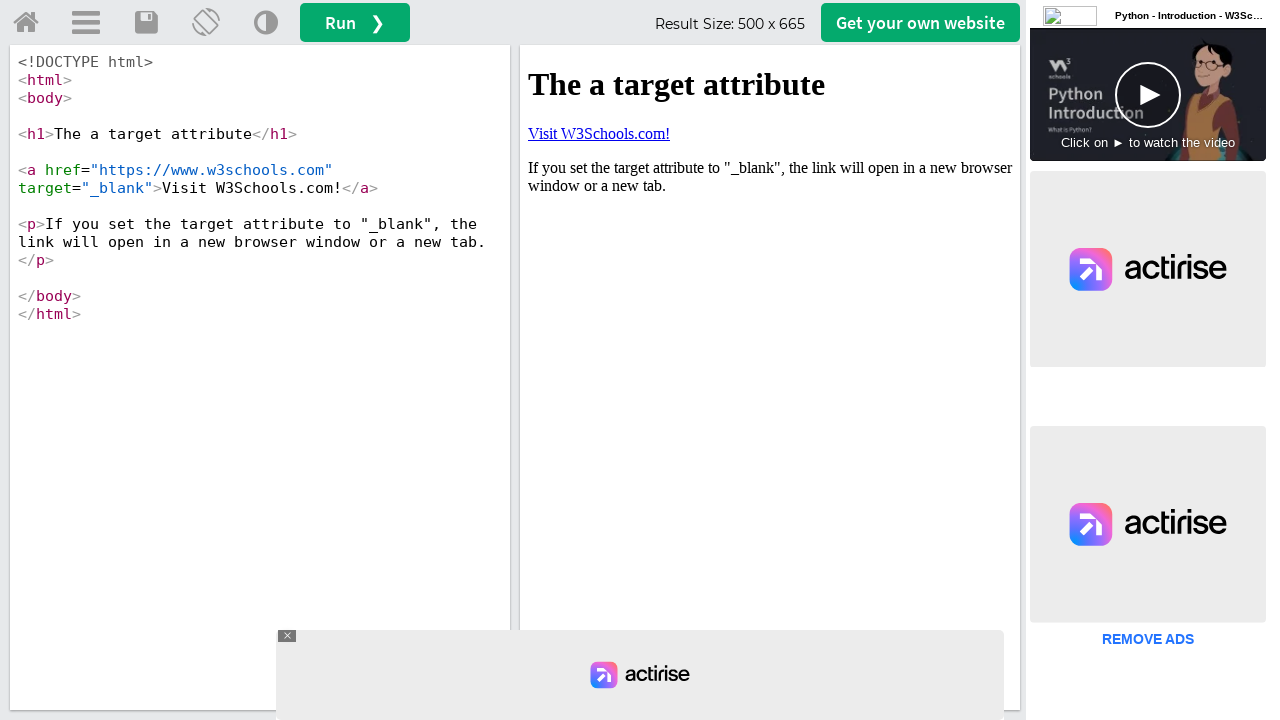

Verified new page title contains 'W3Schools'
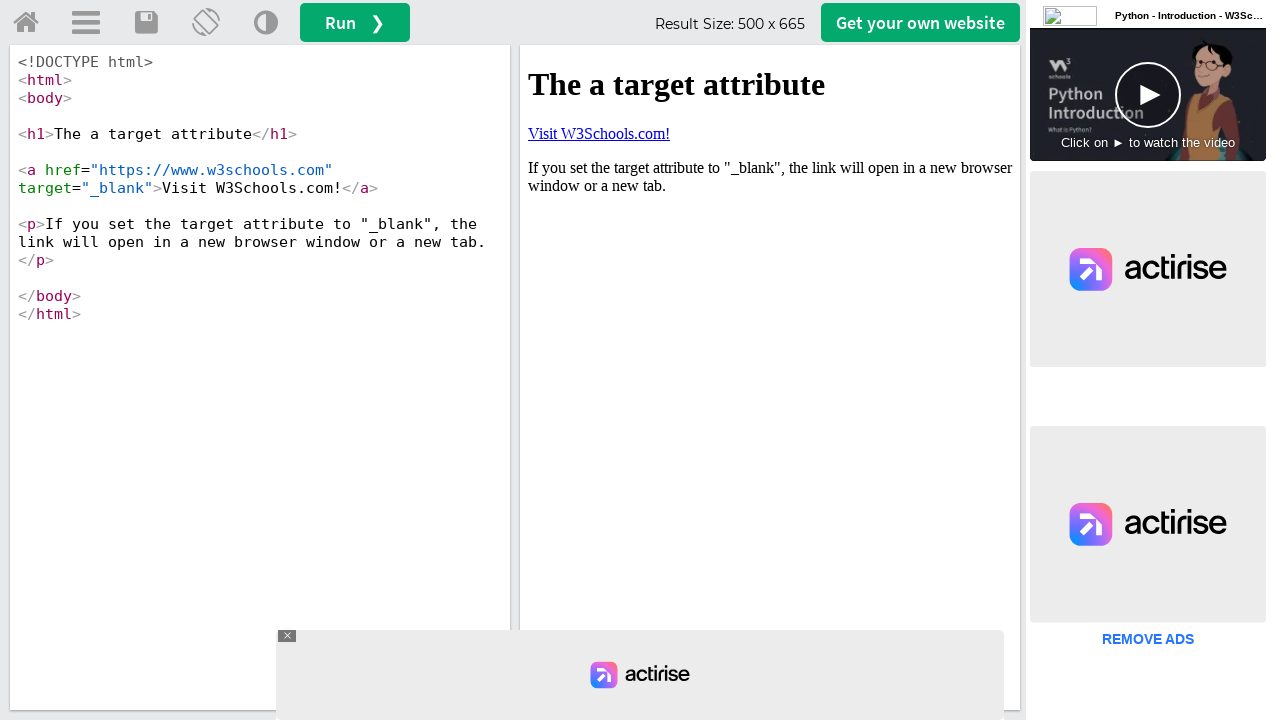

Brought original page to front
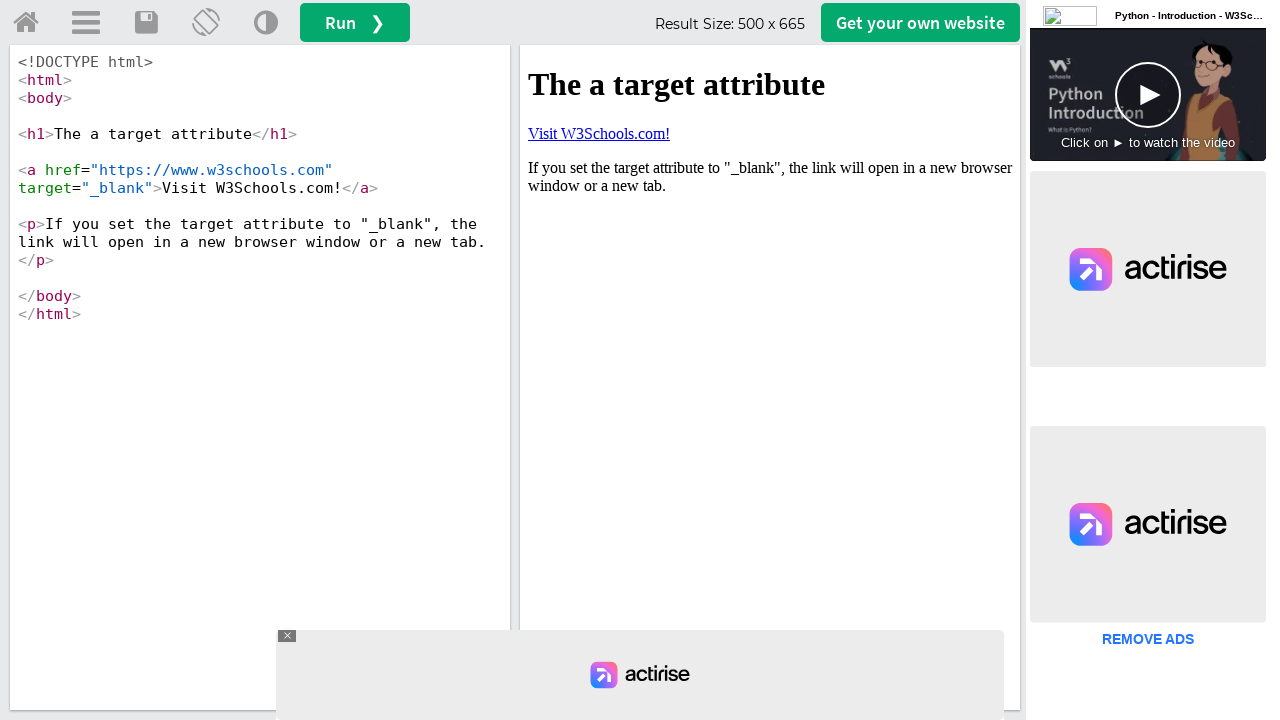

Verified original page title contains 'Tryit Editor'
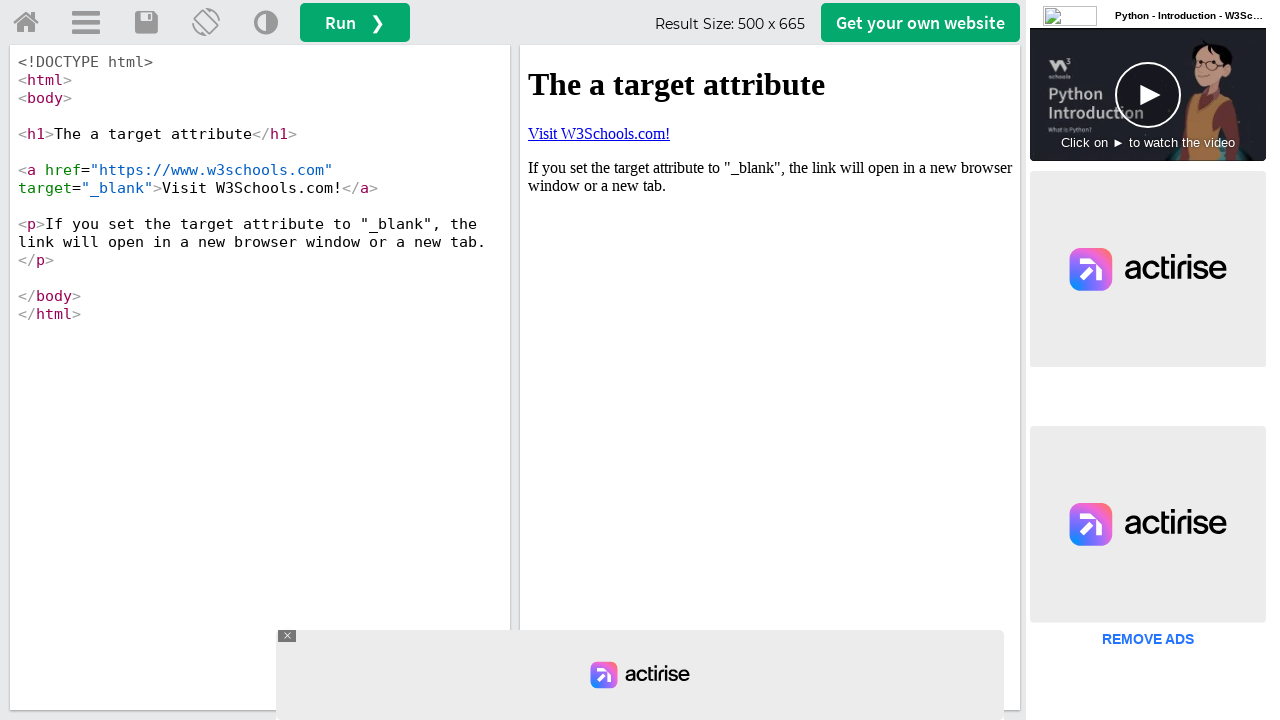

Closed the new window
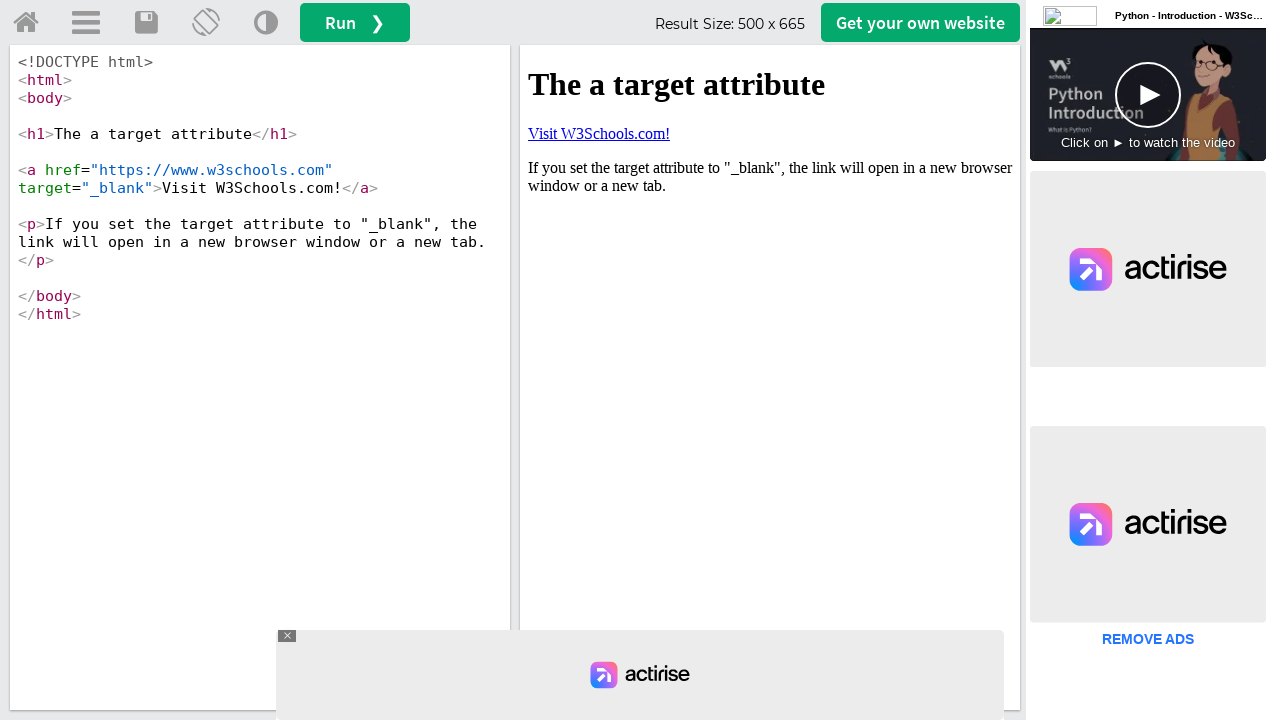

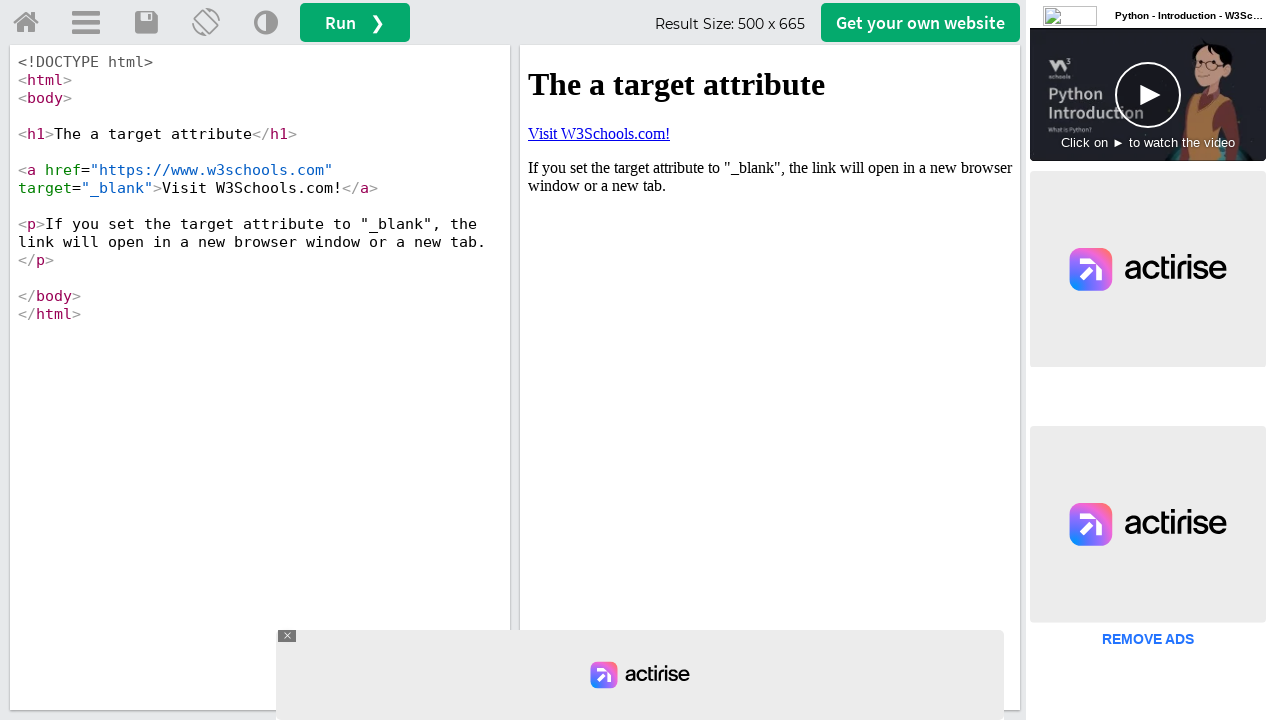